Navigates to the Decathlon lookbook jogging website, clicks on the 4th link, then navigates to the men's section.

Starting URL: http://lookbook-jogging-decathlon.com/en/

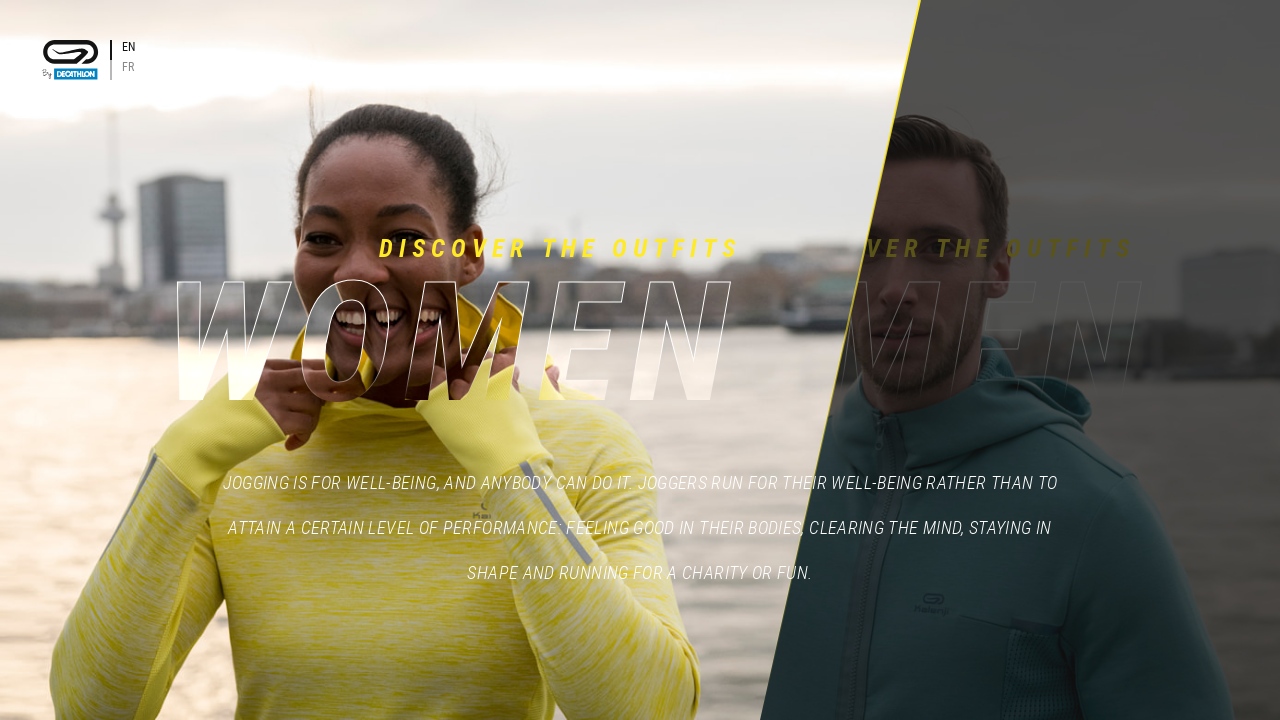

Navigated to Decathlon lookbook jogging website
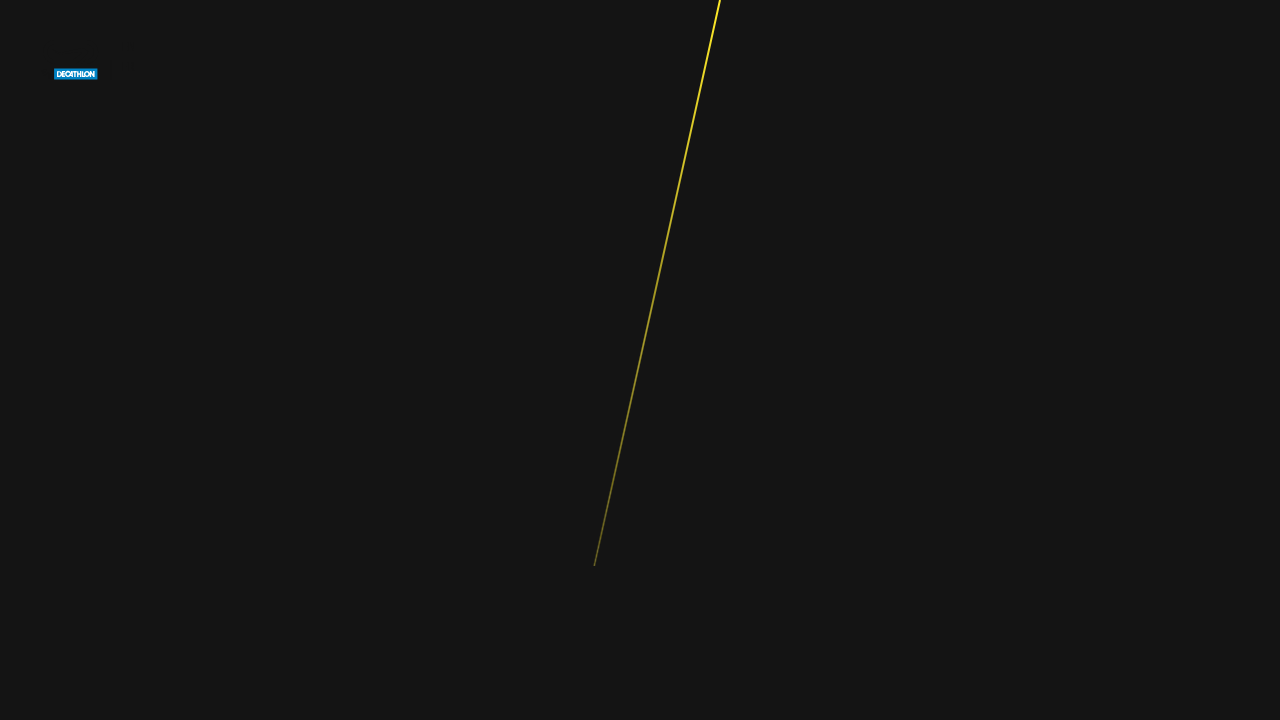

Clicked the 4th link on the page at (288, 360) on a >> nth=3
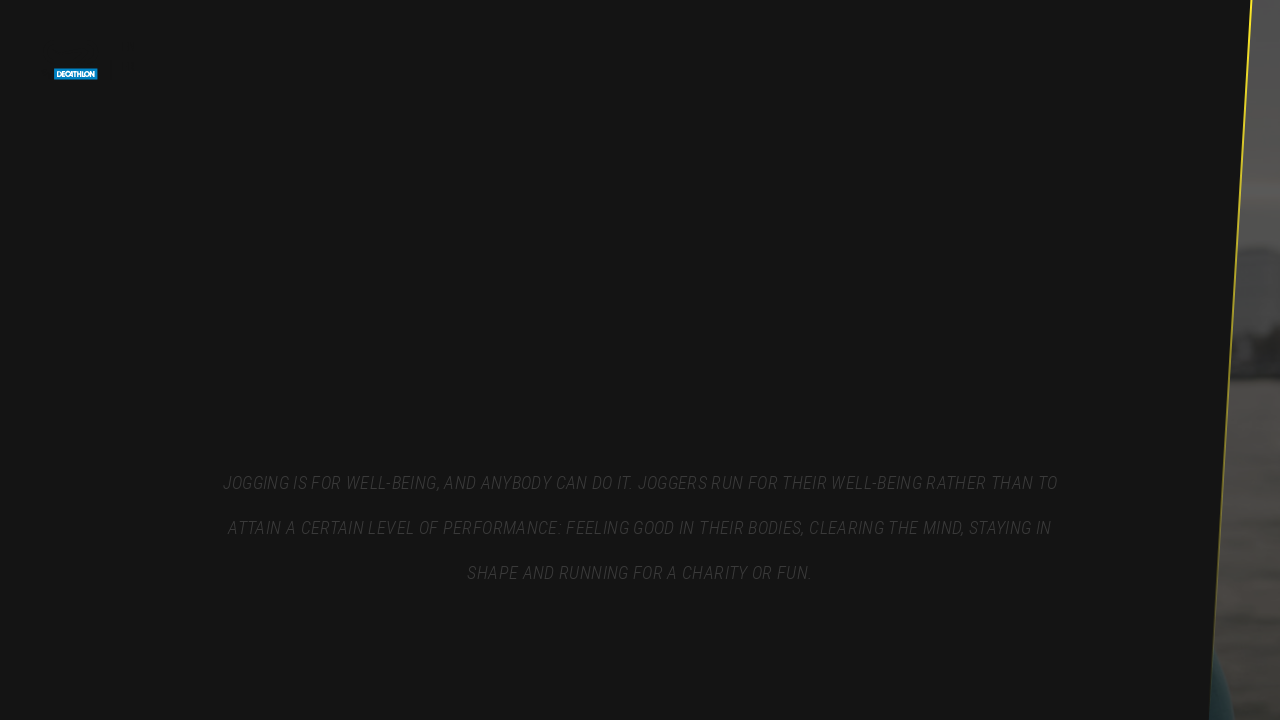

Clicked on the men's section link at (134, 610) on internal:role=link[name="men"i]
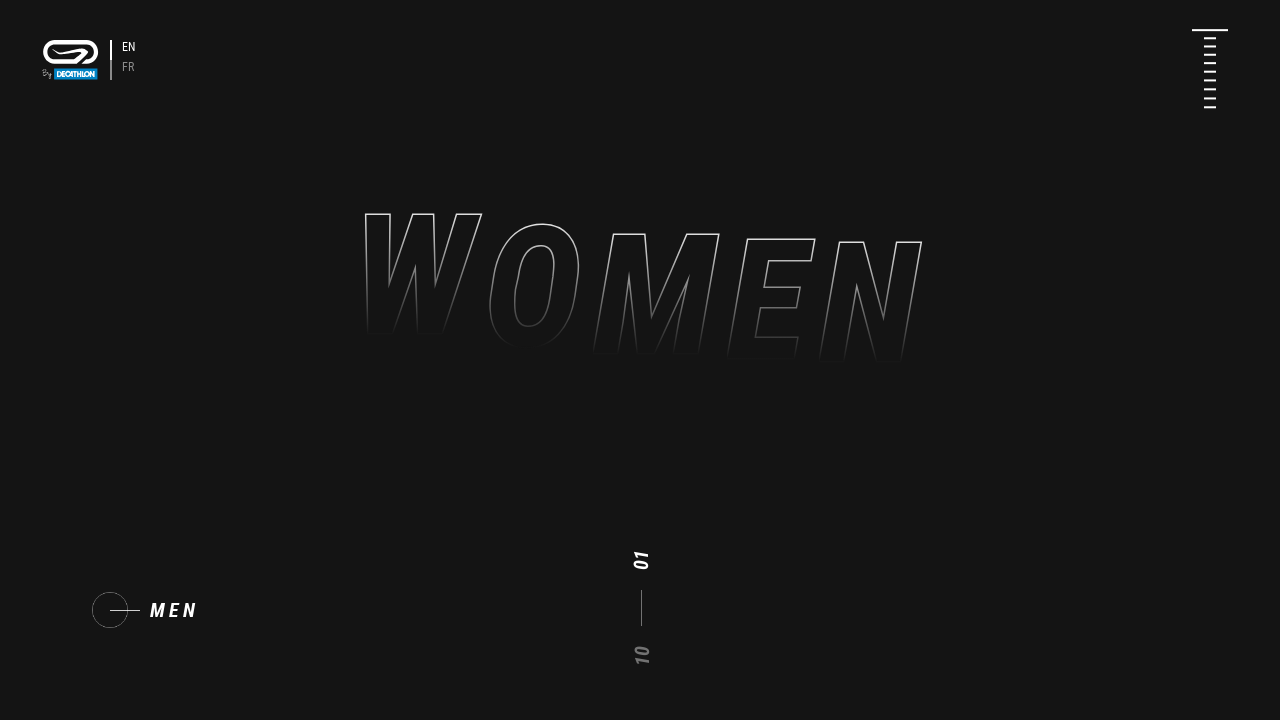

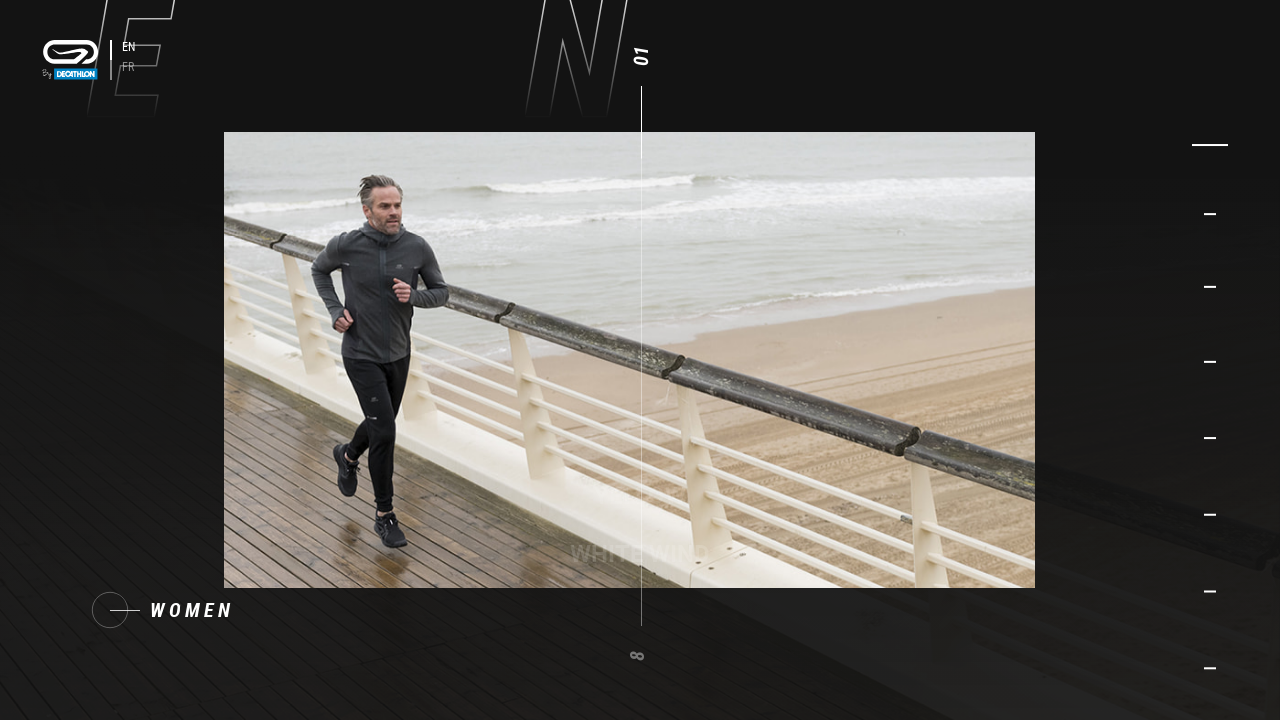